Tests checkbox functionality by clicking on checkbox1 and verifying it becomes selected

Starting URL: https://the-internet.herokuapp.com/checkboxes

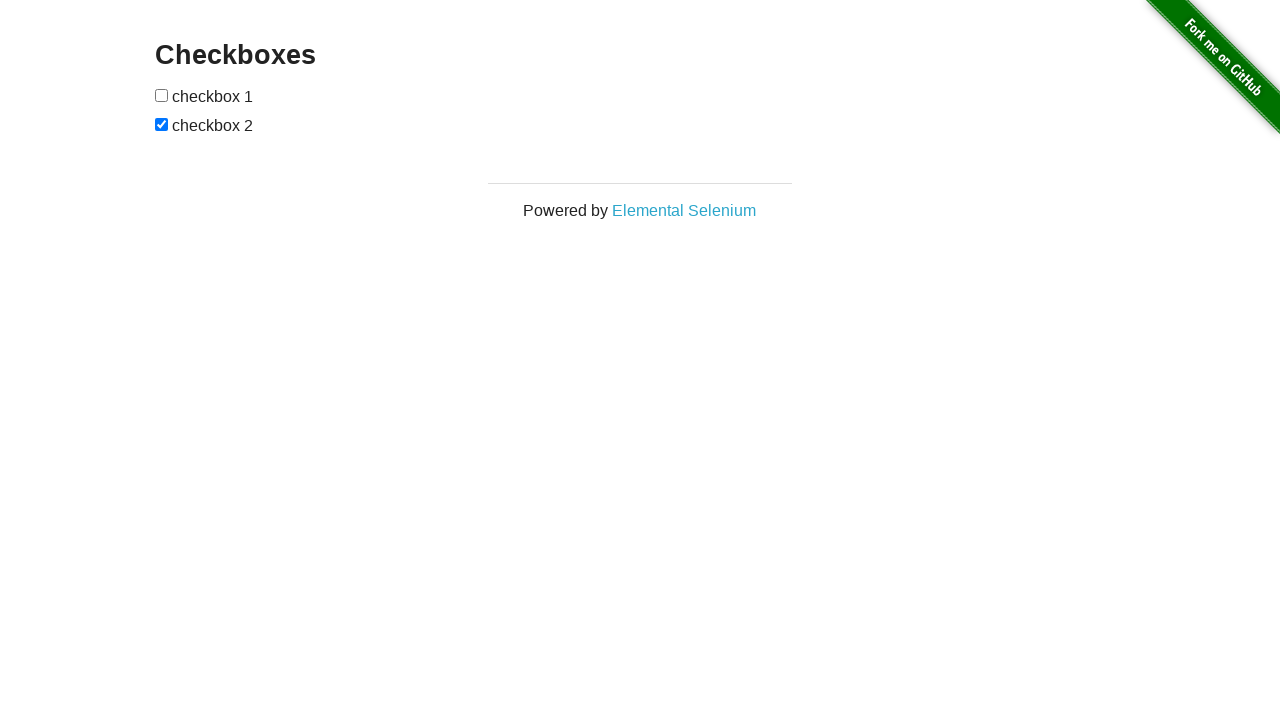

Clicked on the first checkbox at (162, 95) on input[type='checkbox']:nth-of-type(1)
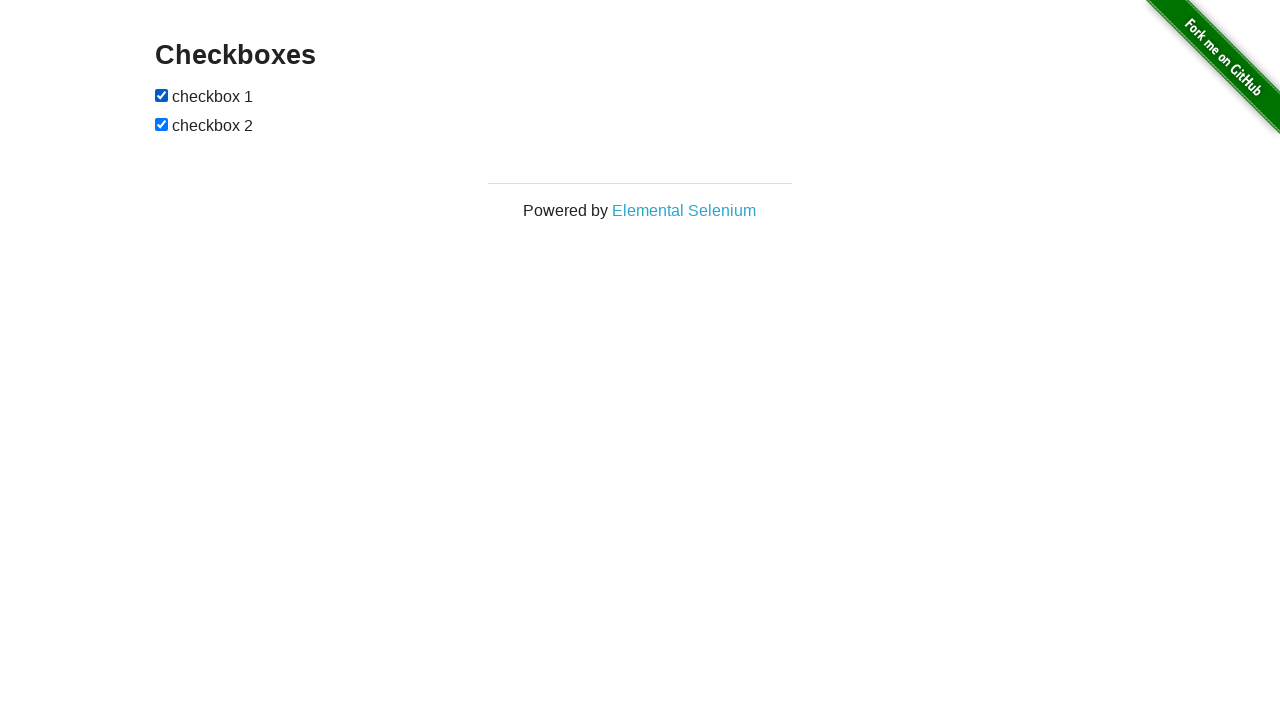

Verified the first checkbox is now checked
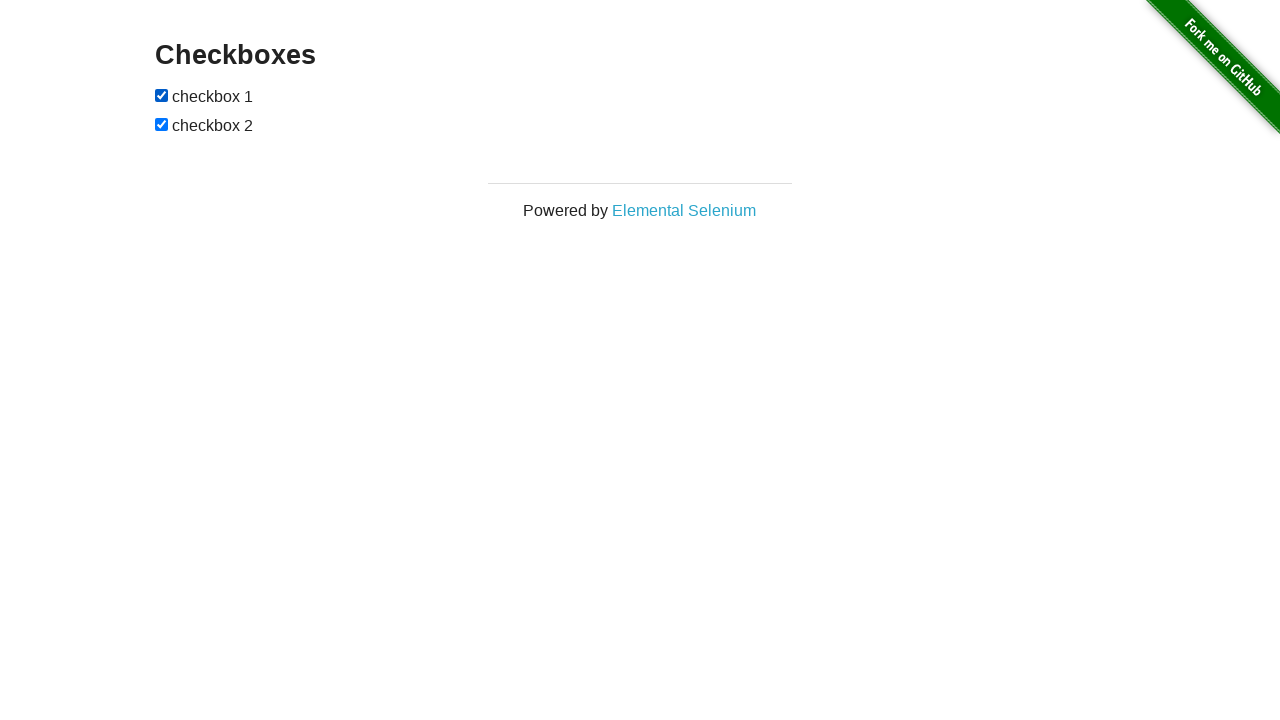

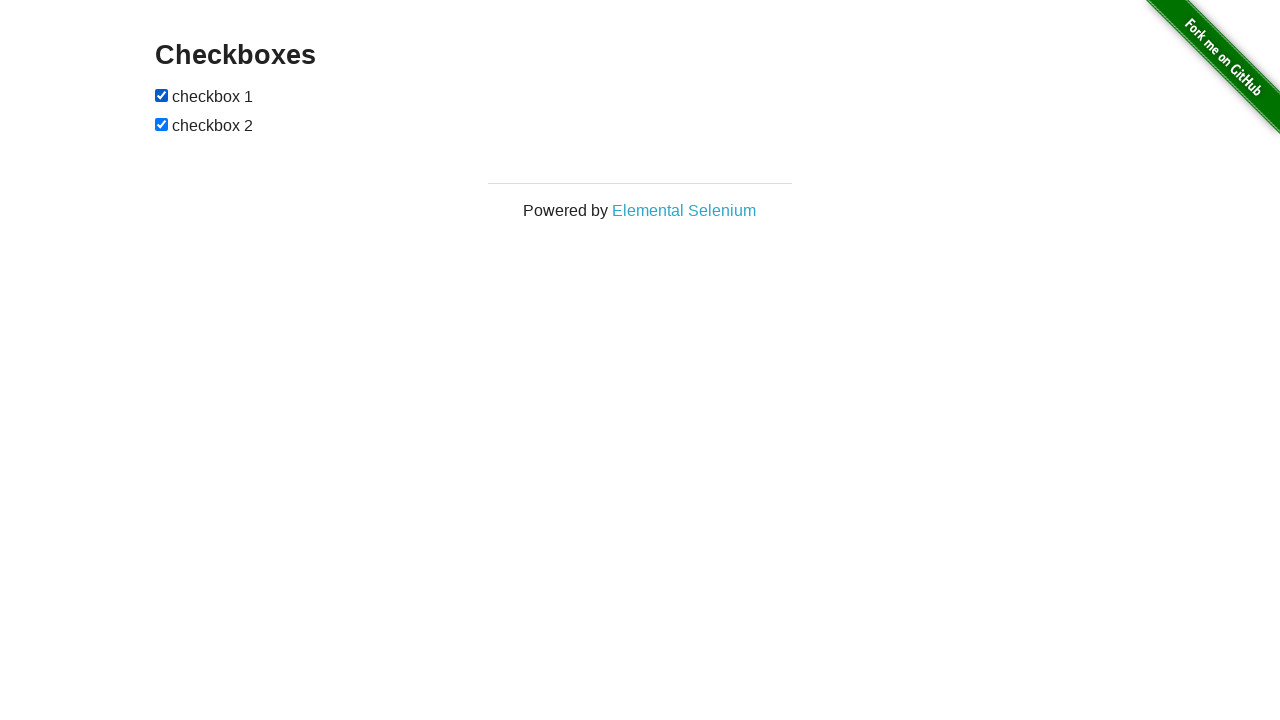